Tests navigation on Slashdot by clicking the "Software" link and verifying content loads

Starting URL: https://slashdot.org/

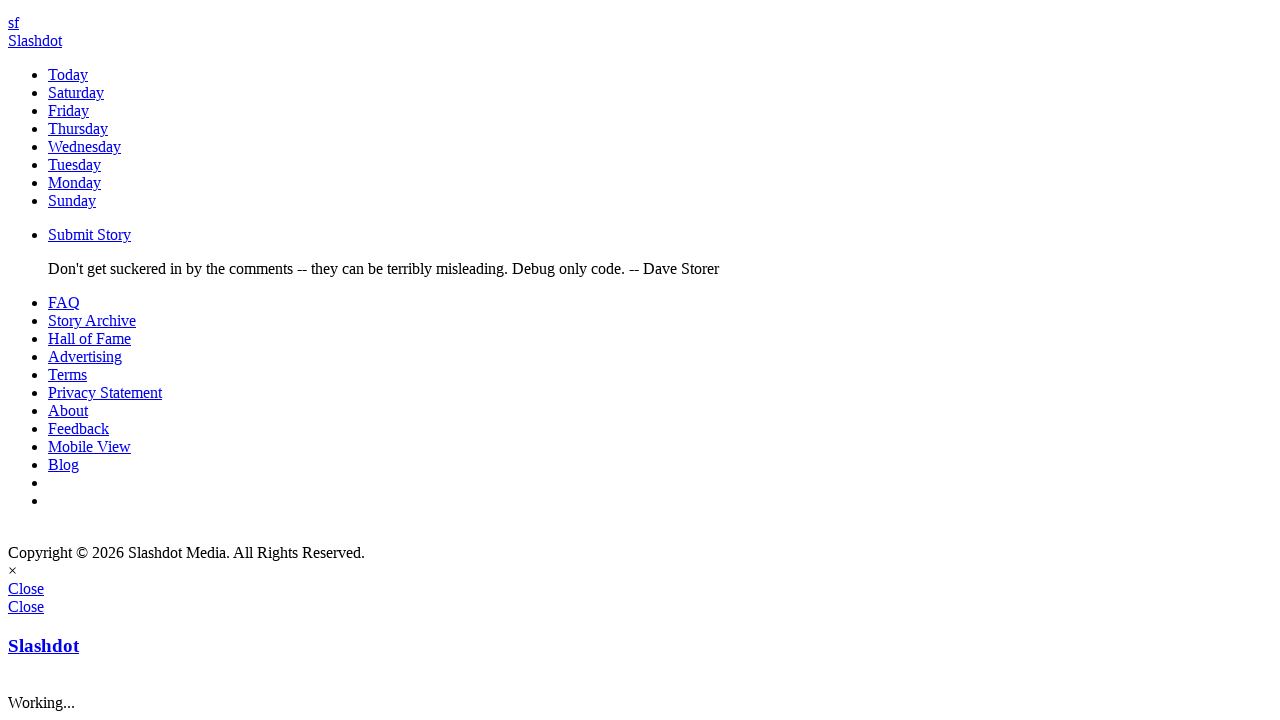

Clicked the 'Software' link on Slashdot at (76, 165) on text=Software
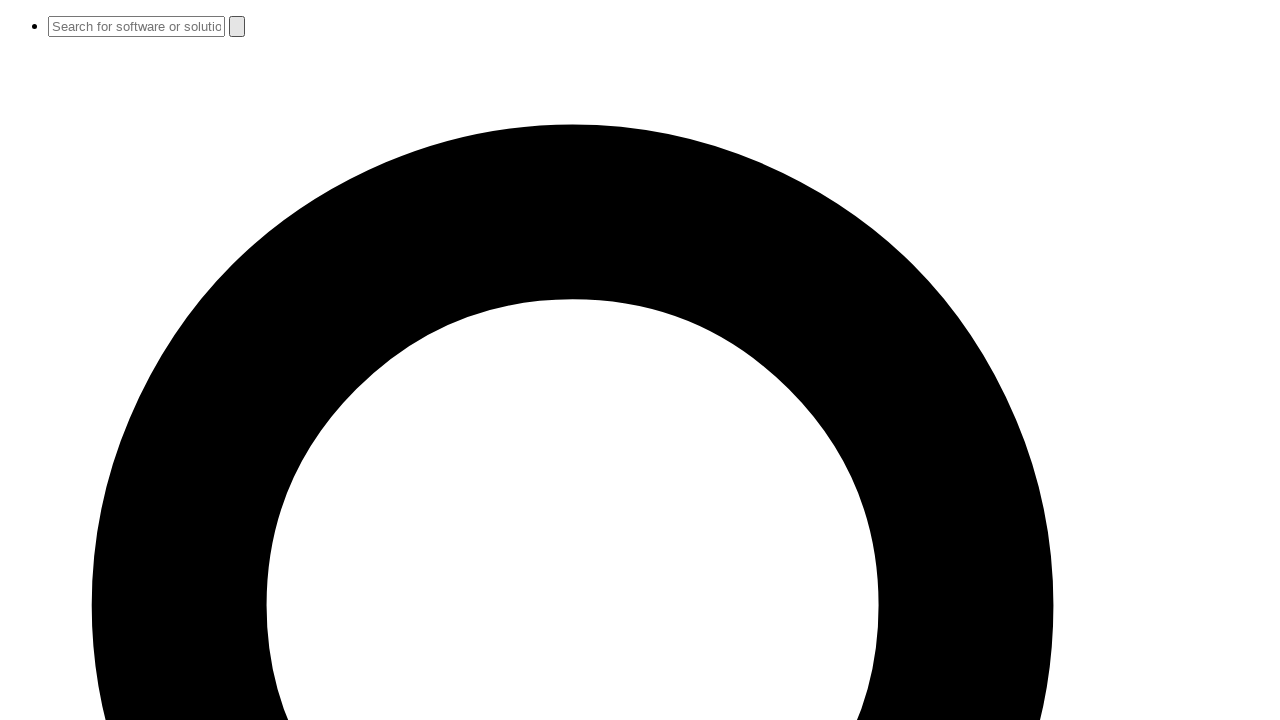

Software section content loaded successfully
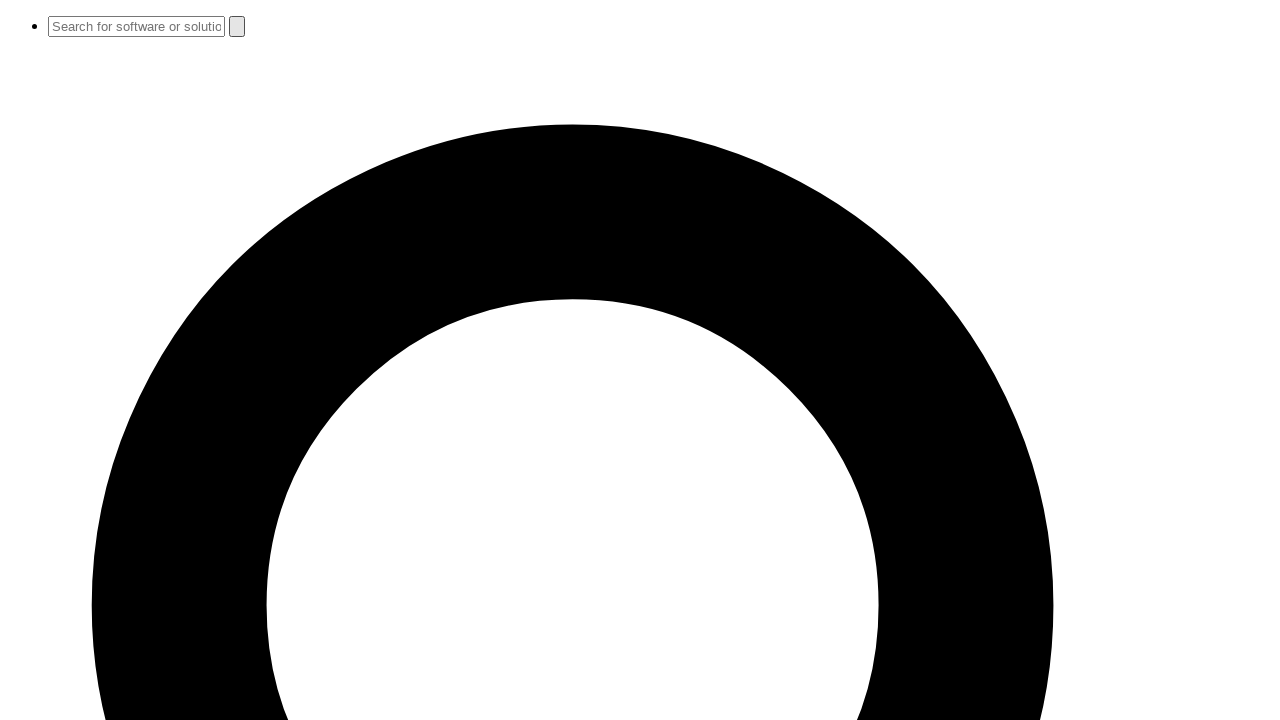

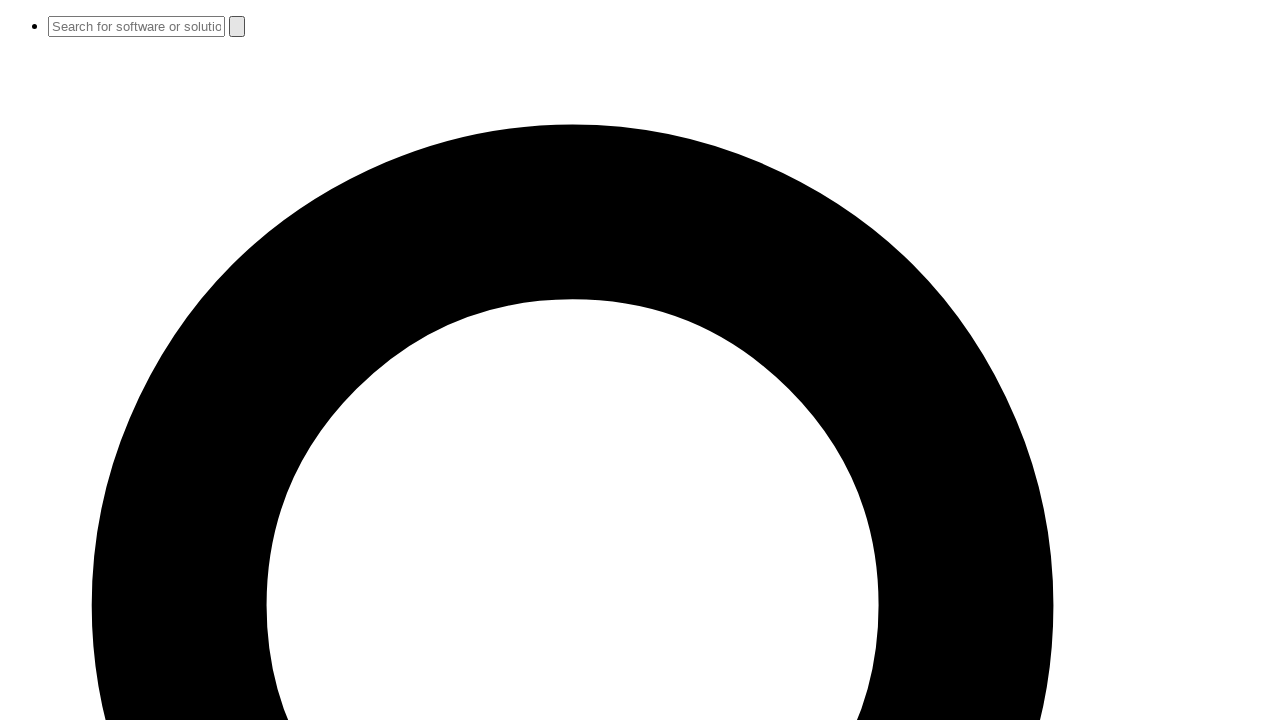